Tests Add/Remove Elements functionality by adding and removing an element

Starting URL: https://the-internet.herokuapp.com/

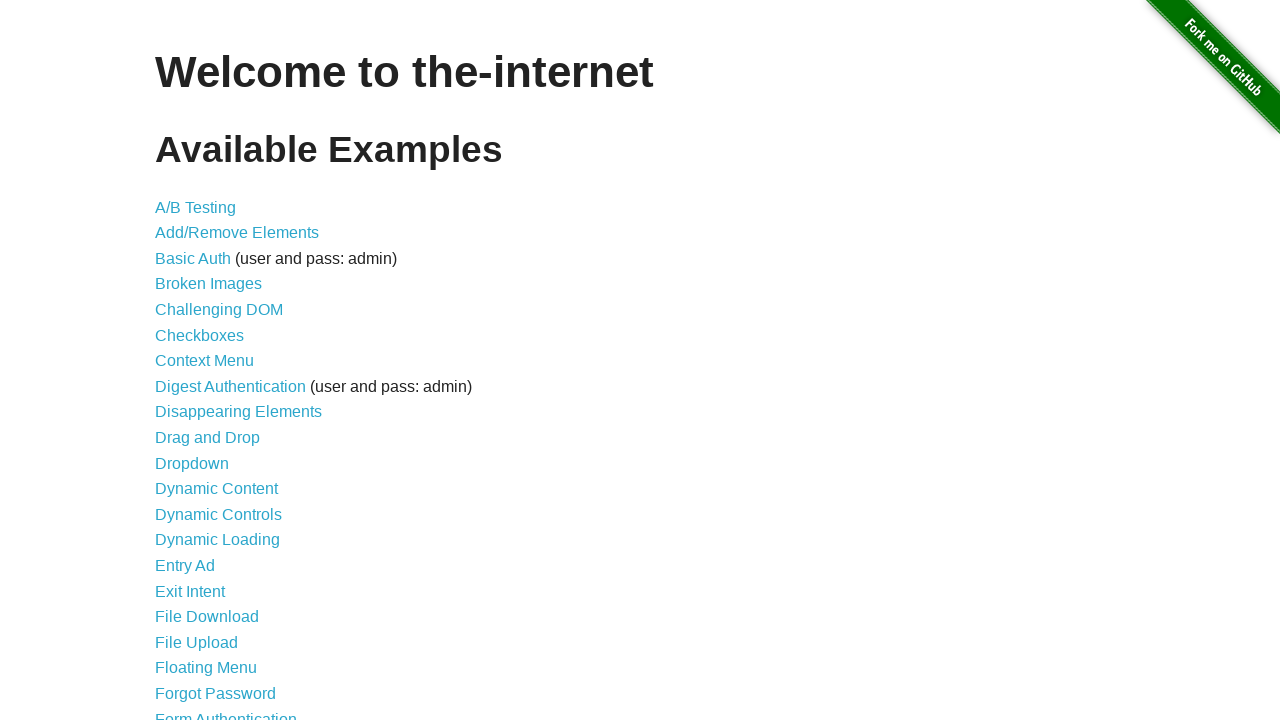

Clicked on Add/Remove Elements link at (237, 233) on text=Add/Remove Elements
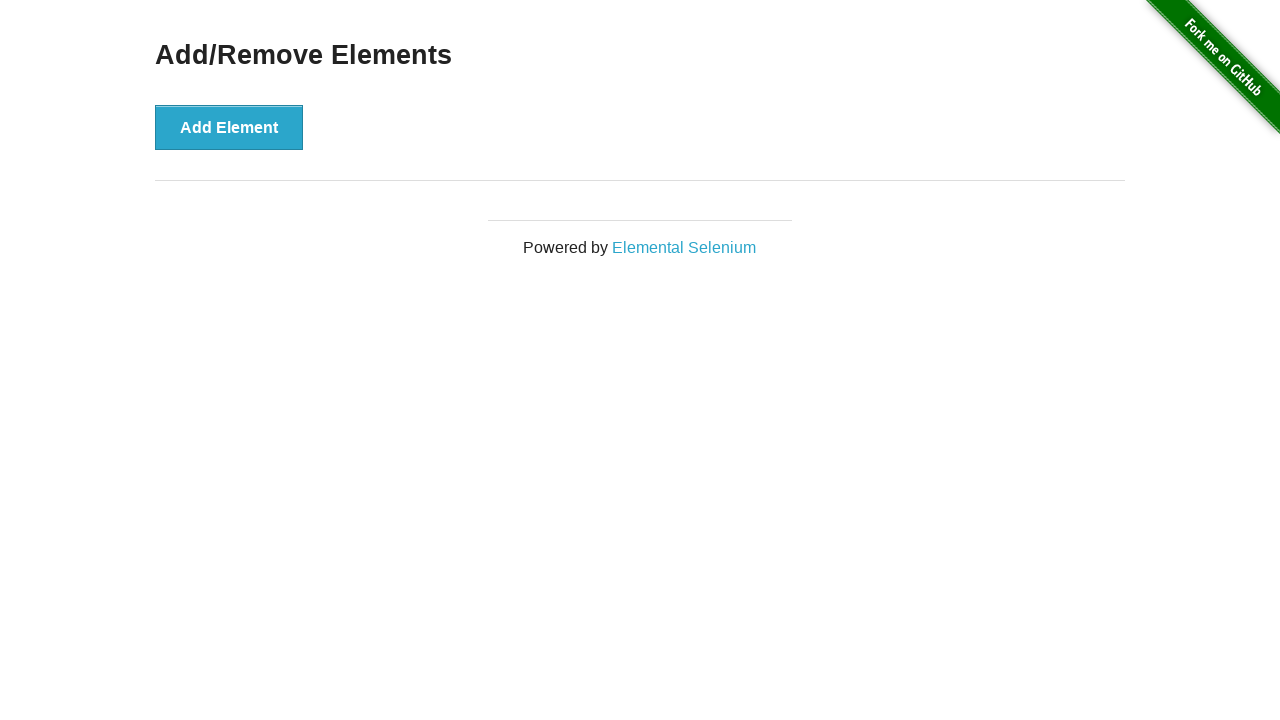

Waited for Add/Remove Elements heading to load
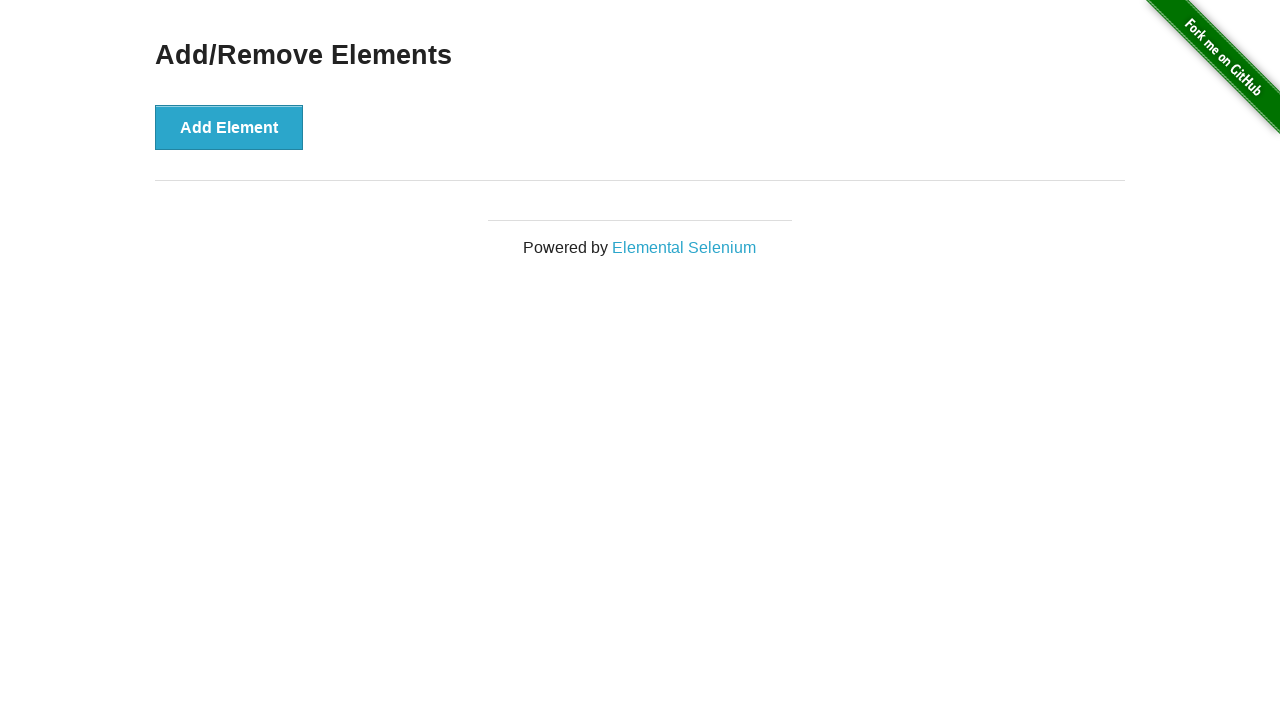

Verified heading text is 'Add/Remove Elements'
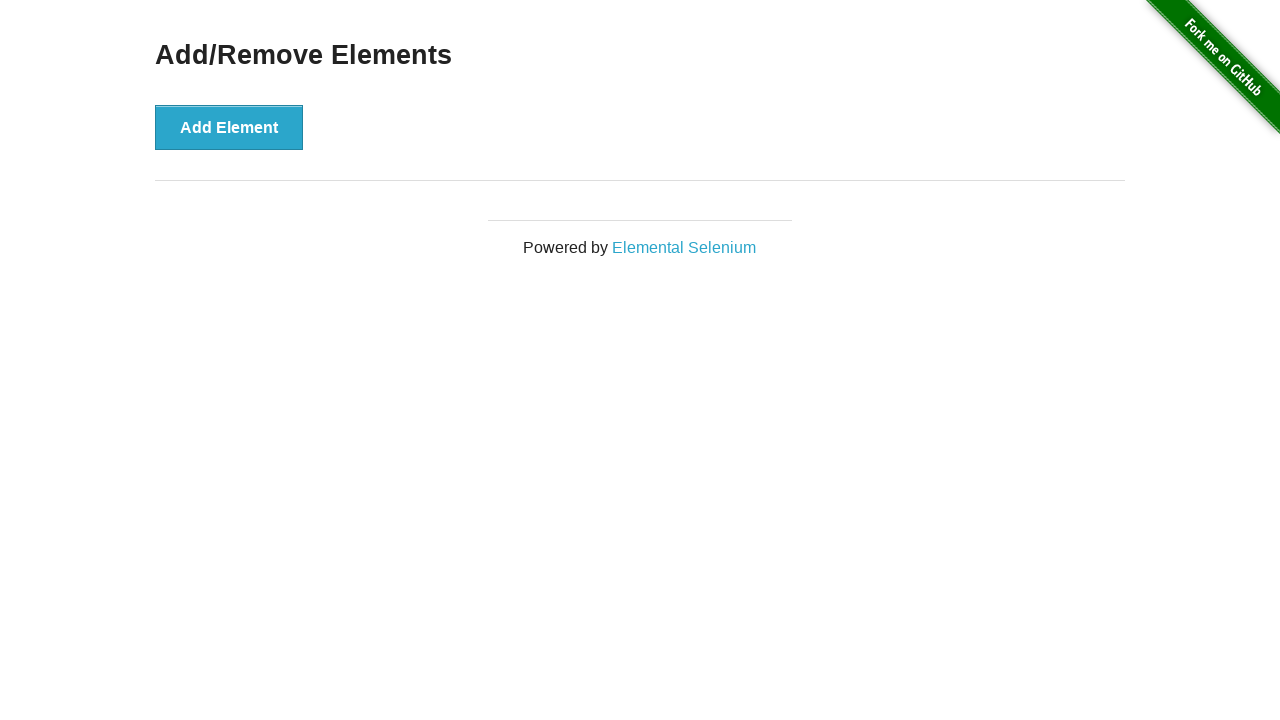

Clicked Add Element button at (229, 127) on button:has-text('Add Element')
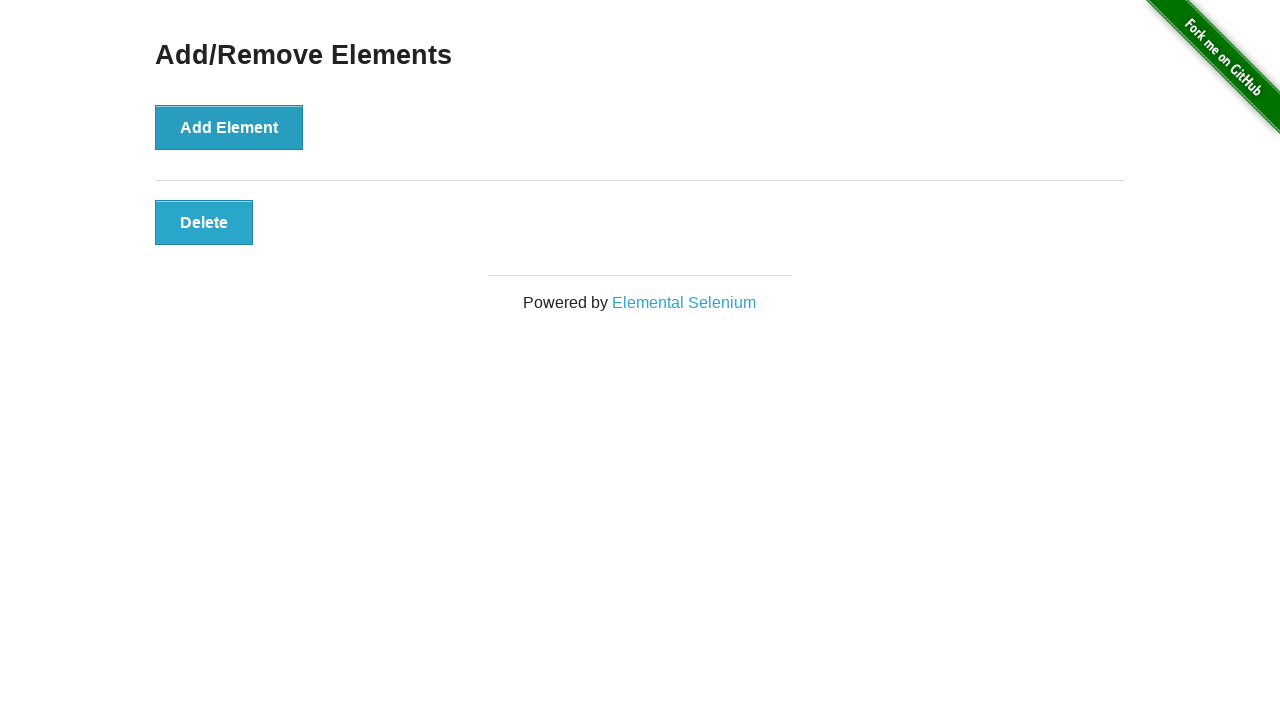

Clicked the added Delete button to remove element at (204, 222) on .added-manually
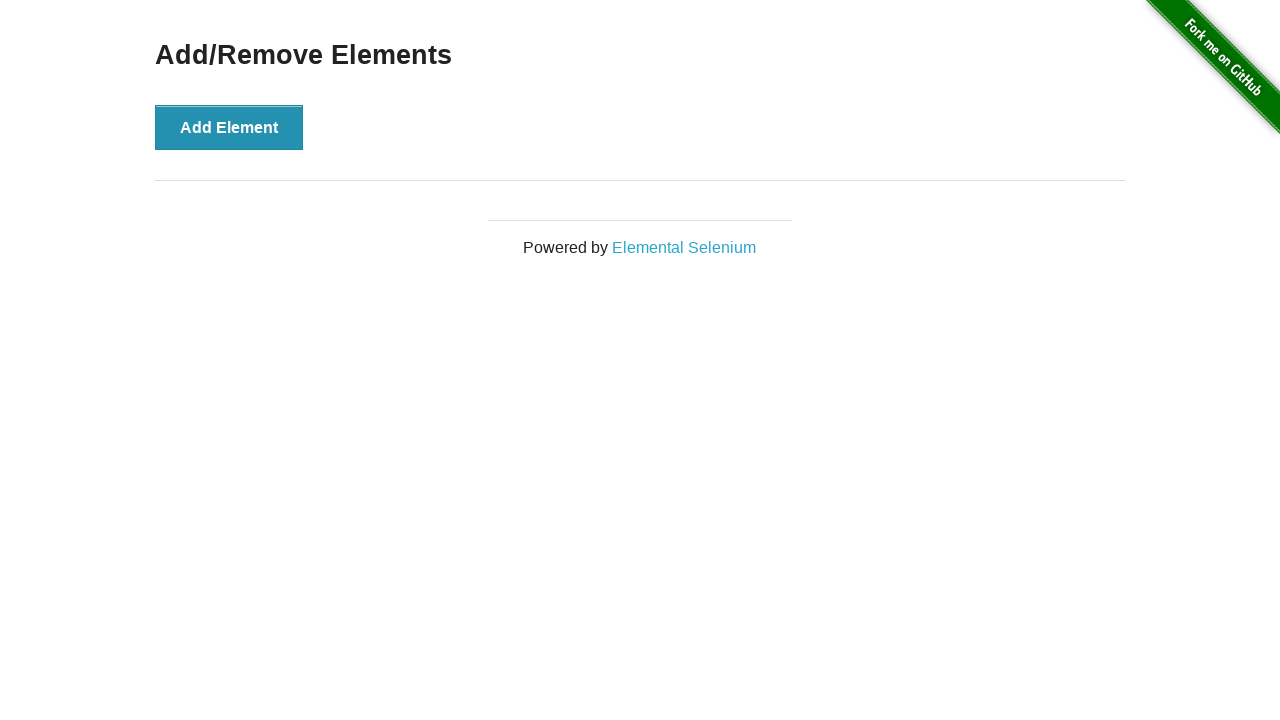

Navigated back to previous page
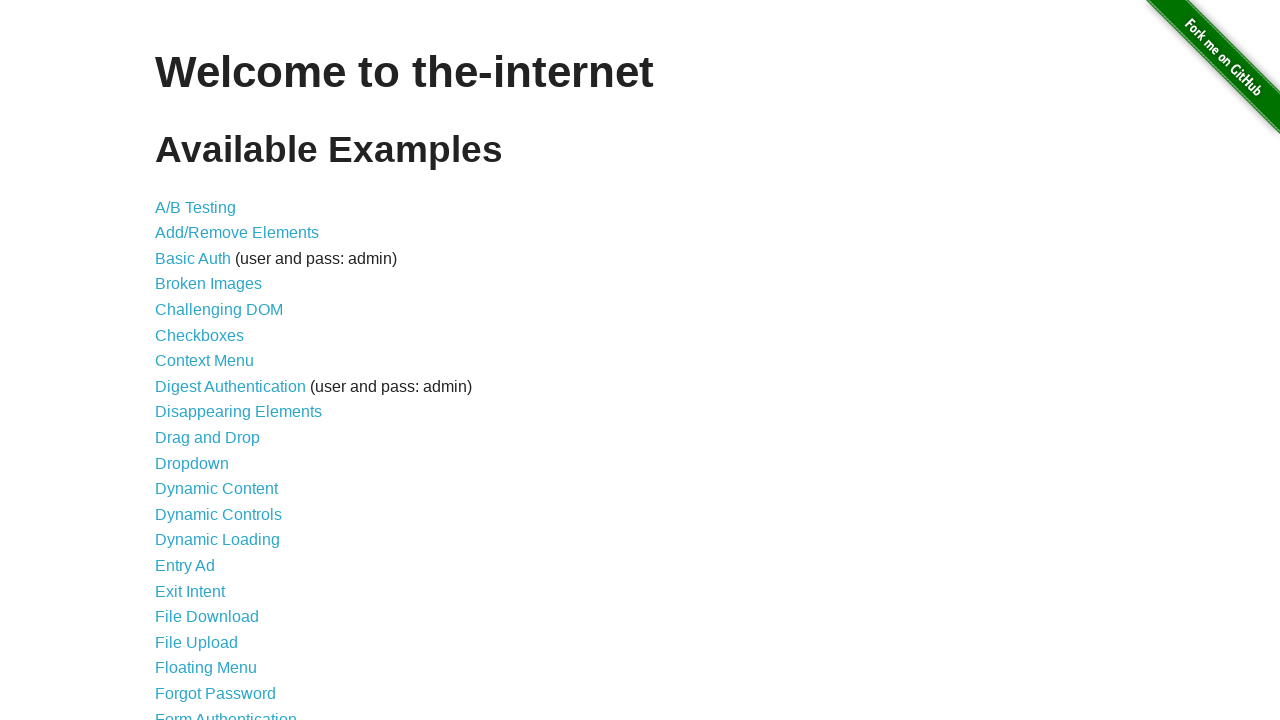

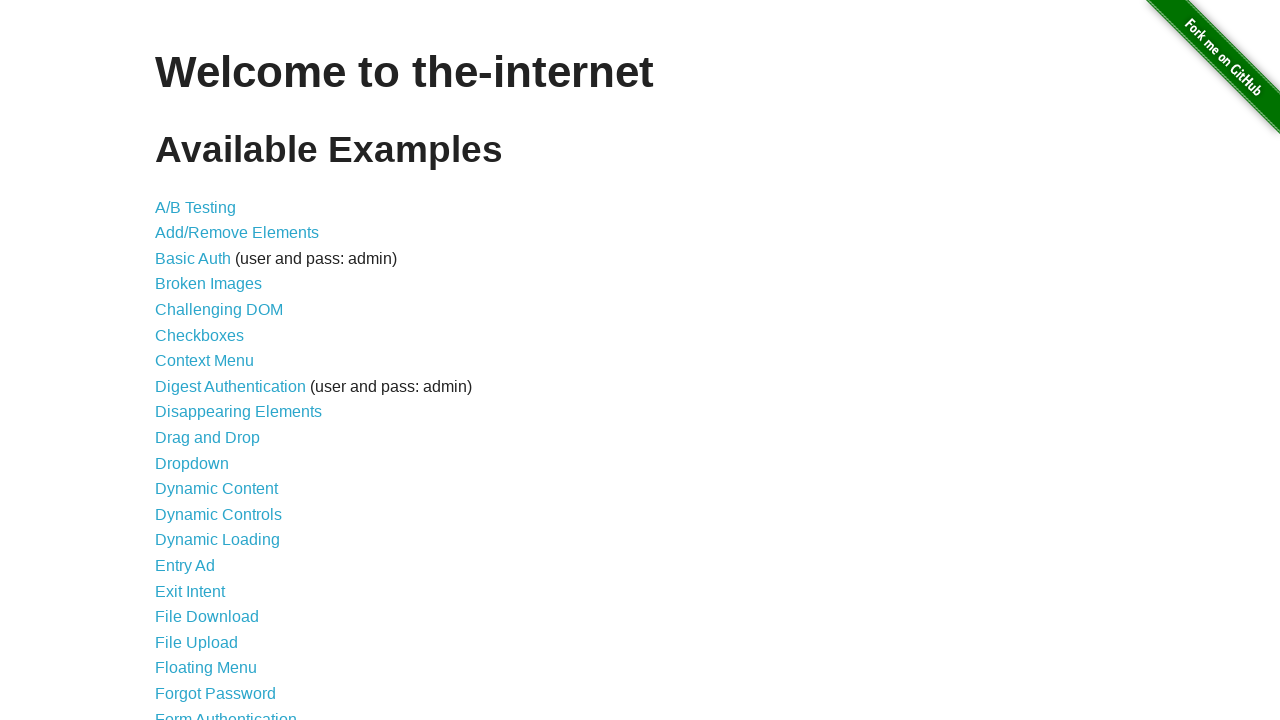